Navigates to Maven Repository website and maximizes the browser window to verify basic page load functionality

Starting URL: https://mvnrepository.com/

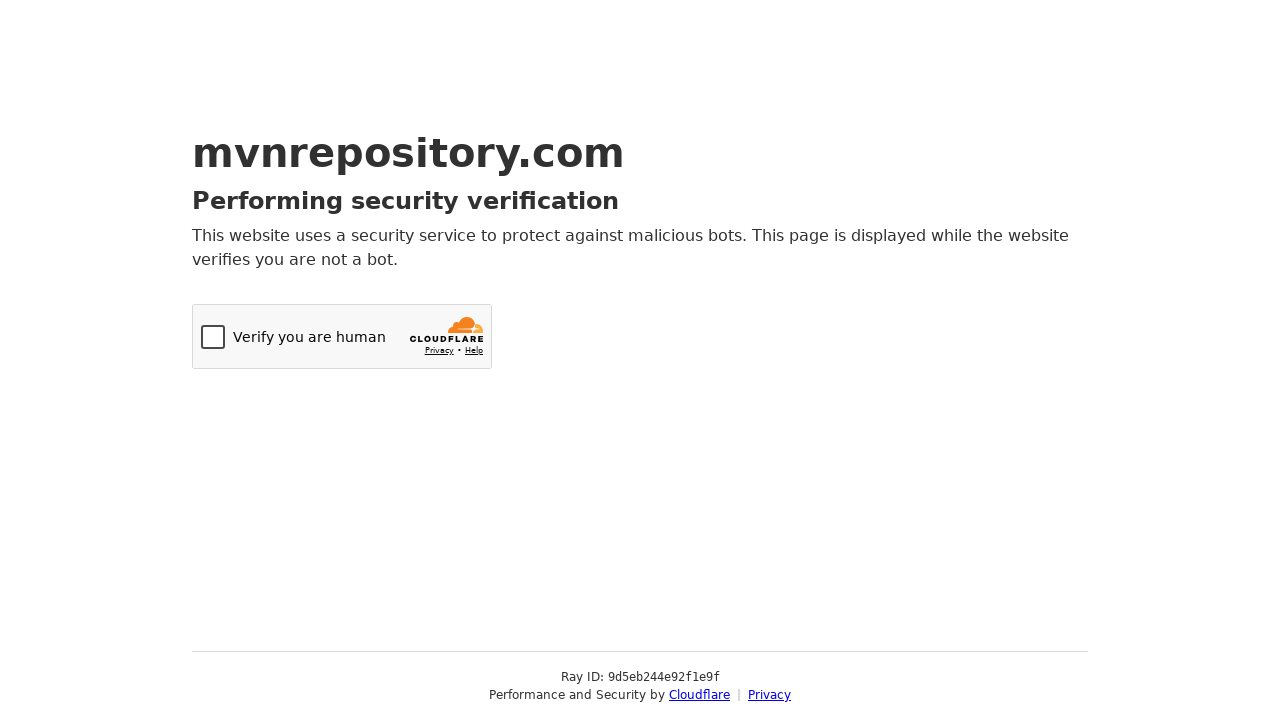

Set viewport size to 1920x1080 to maximize browser window
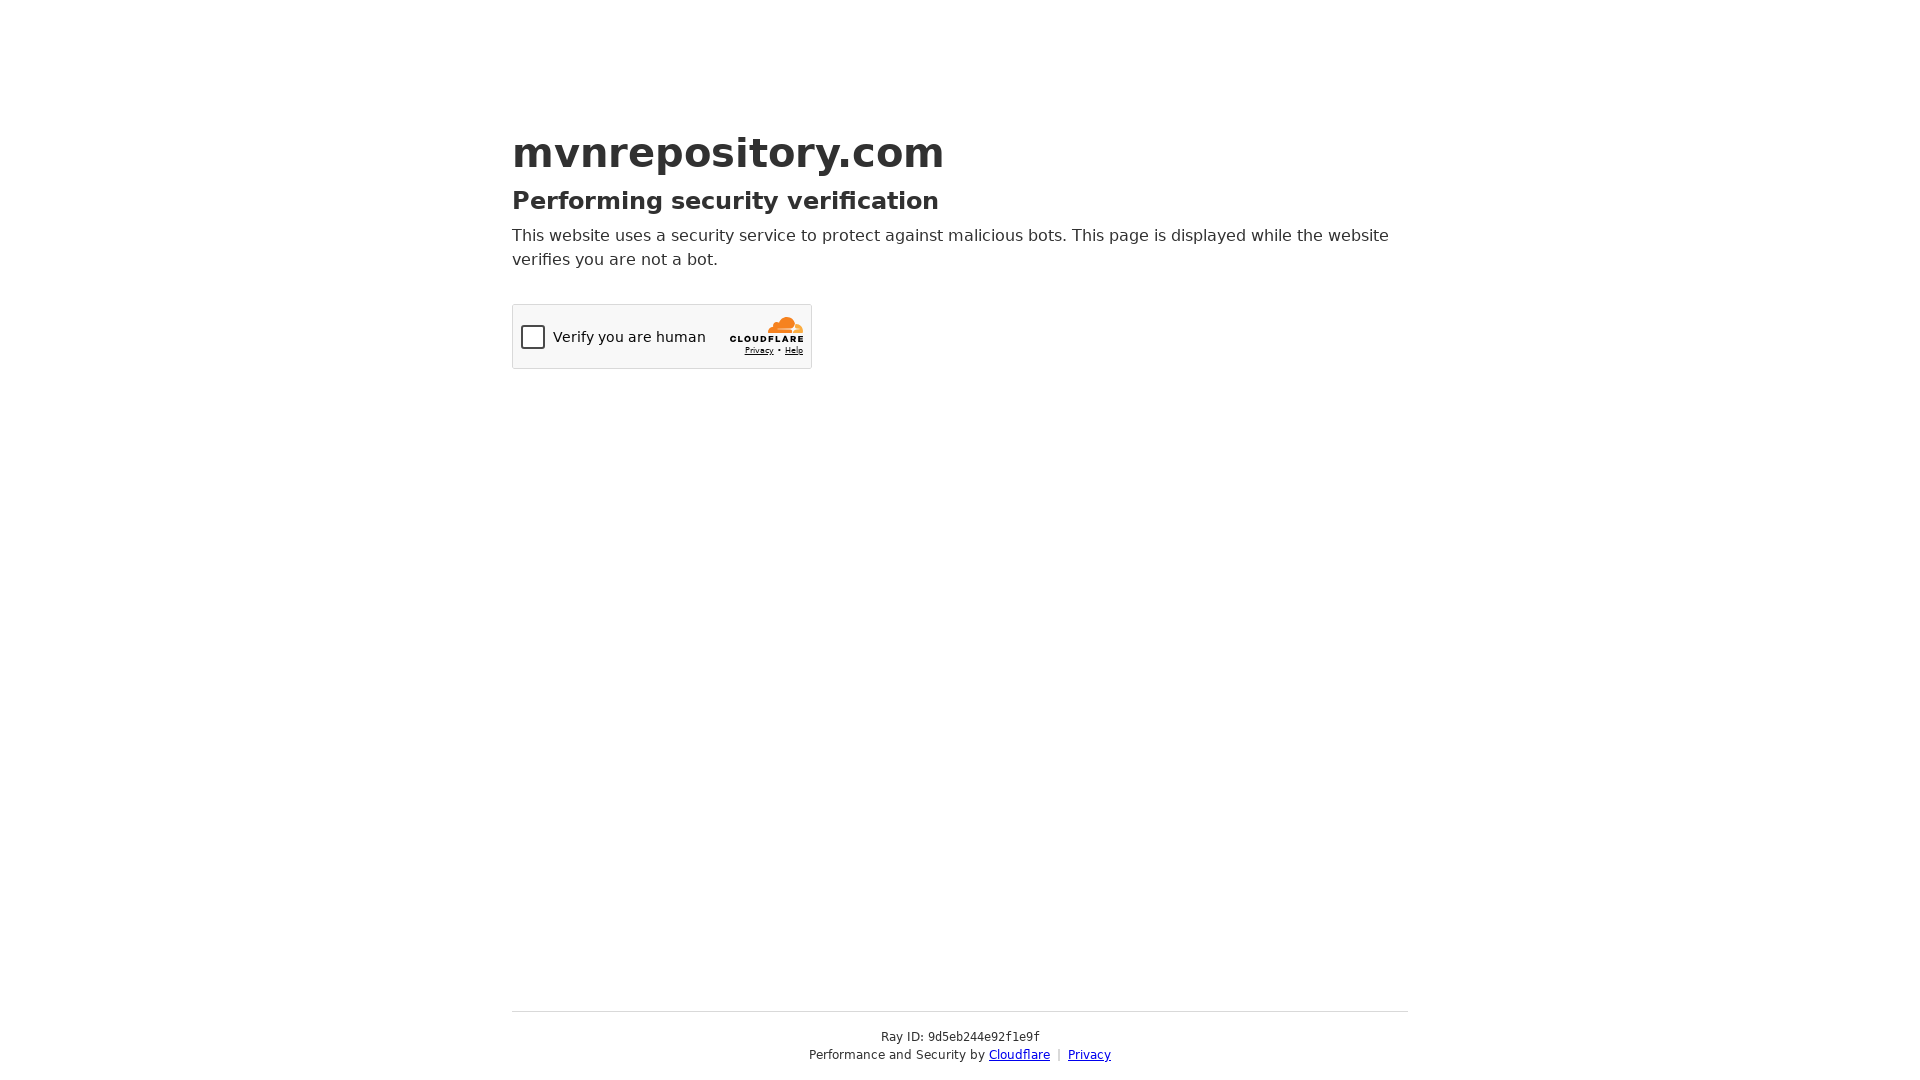

Maven Repository website page loaded successfully
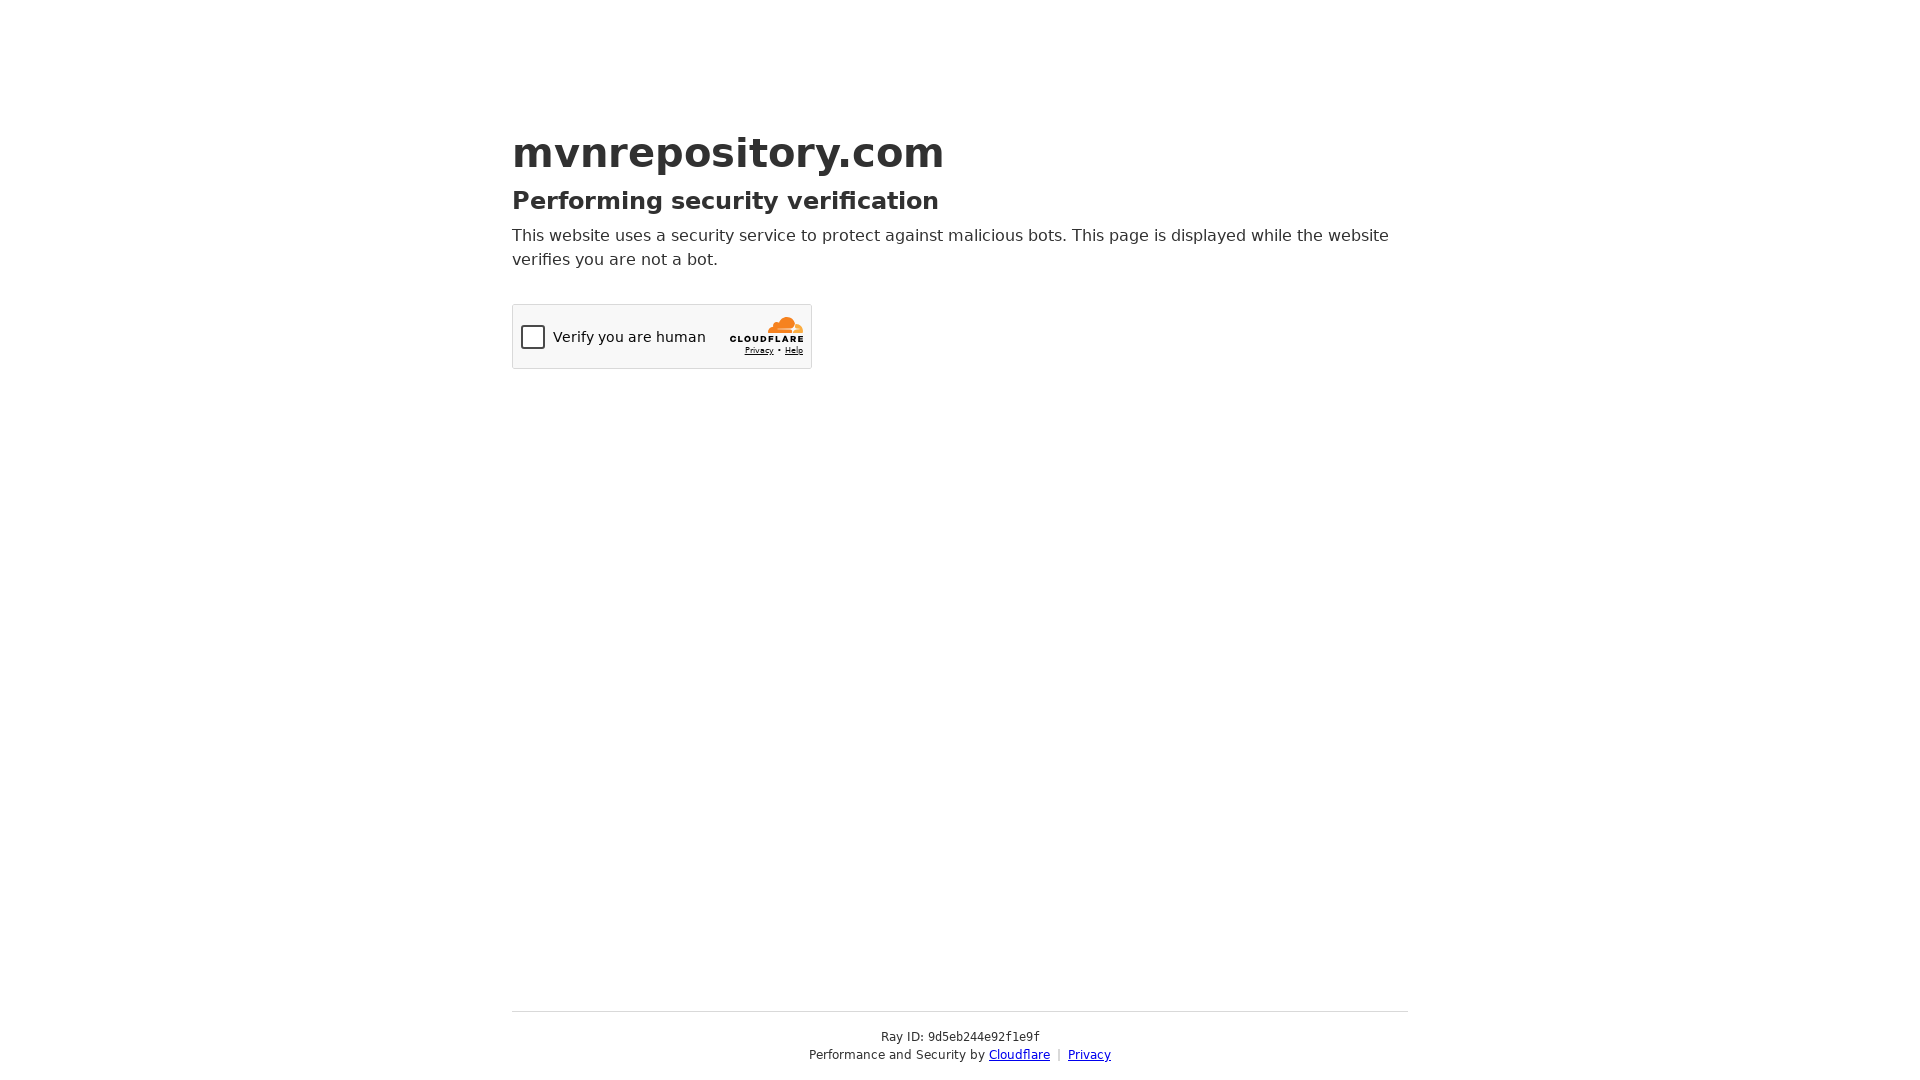

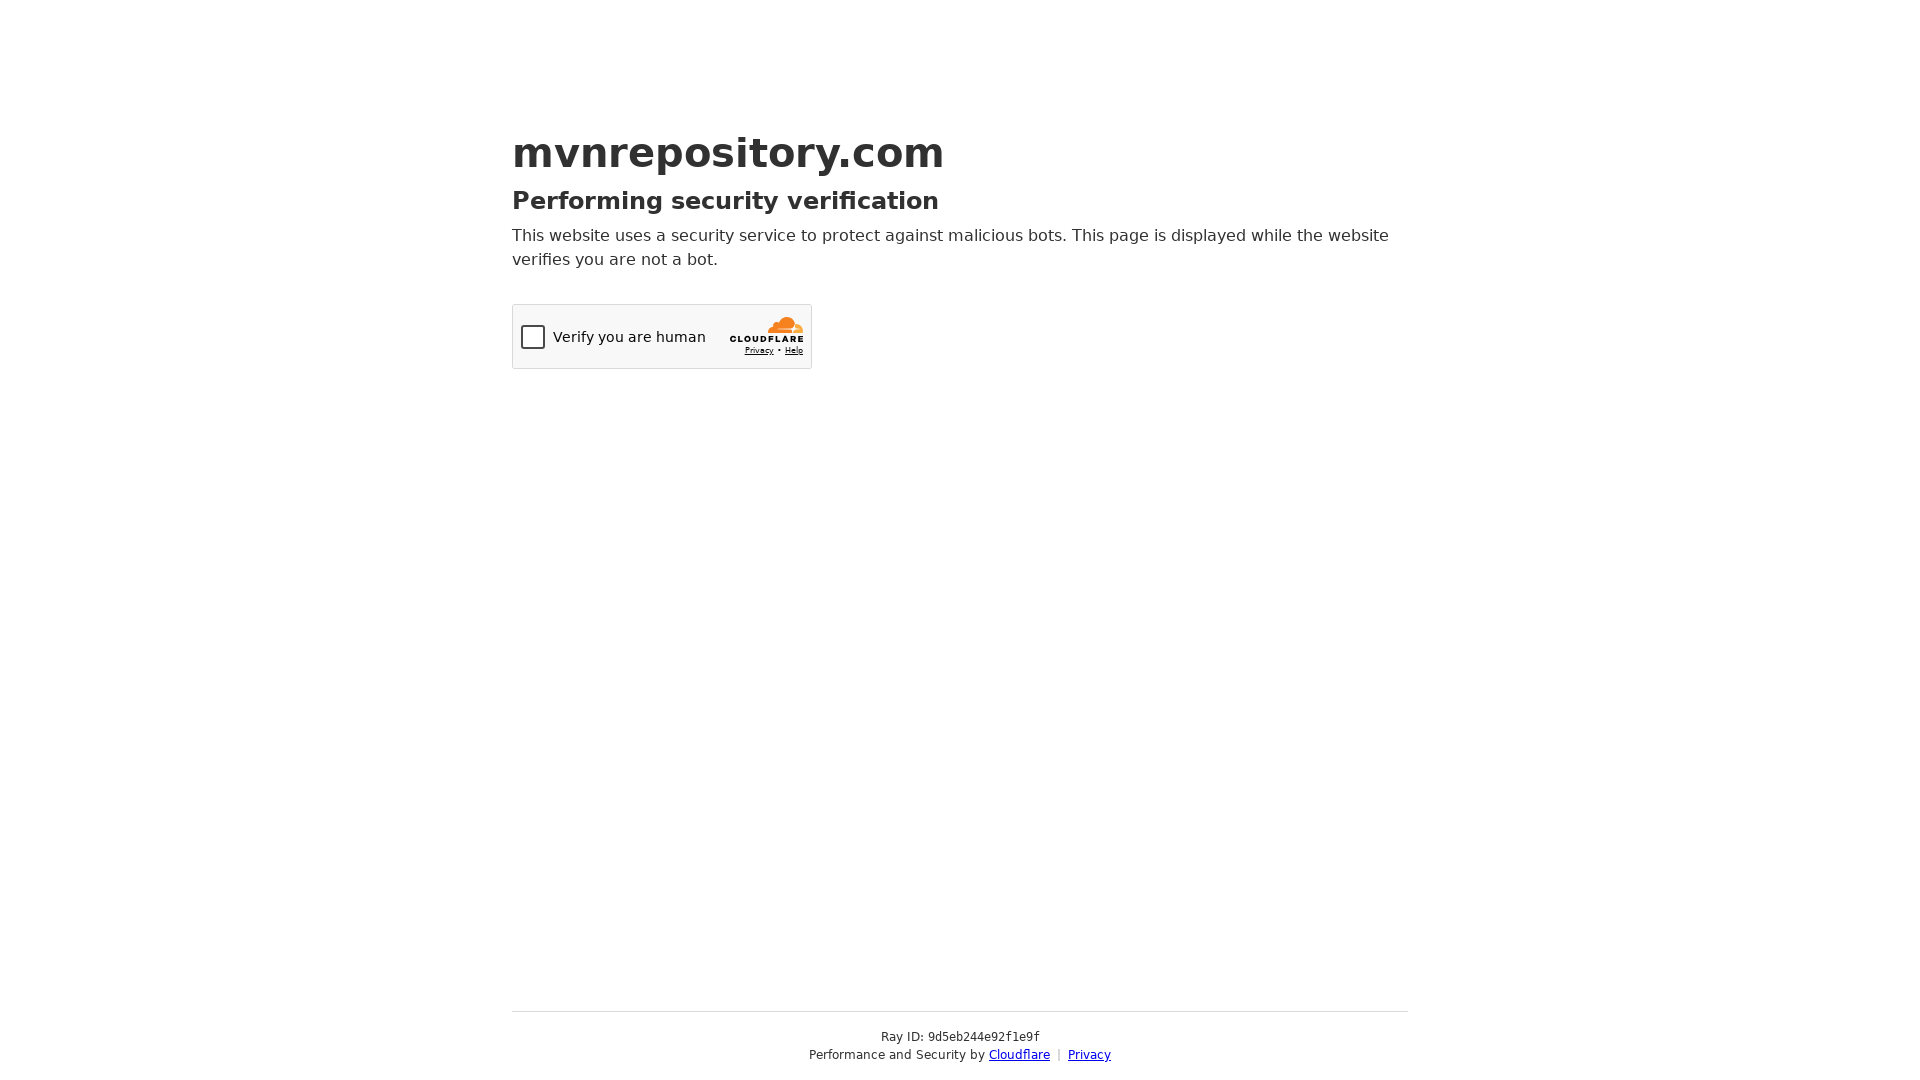